Tests the homepage carousel/highlights functionality by clicking through the Next and Previous navigation buttons and verifying the carousel is active

Starting URL: https://ektafund.onrender.com/

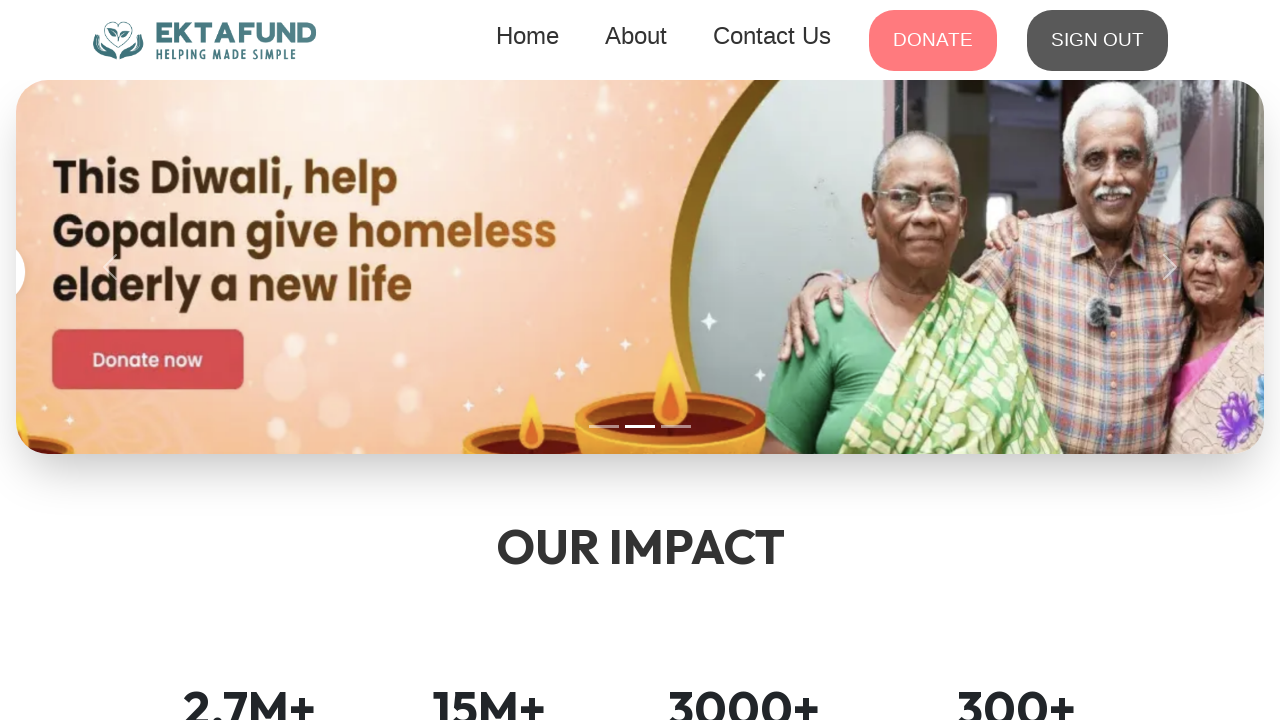

Set viewport size to 1294x814
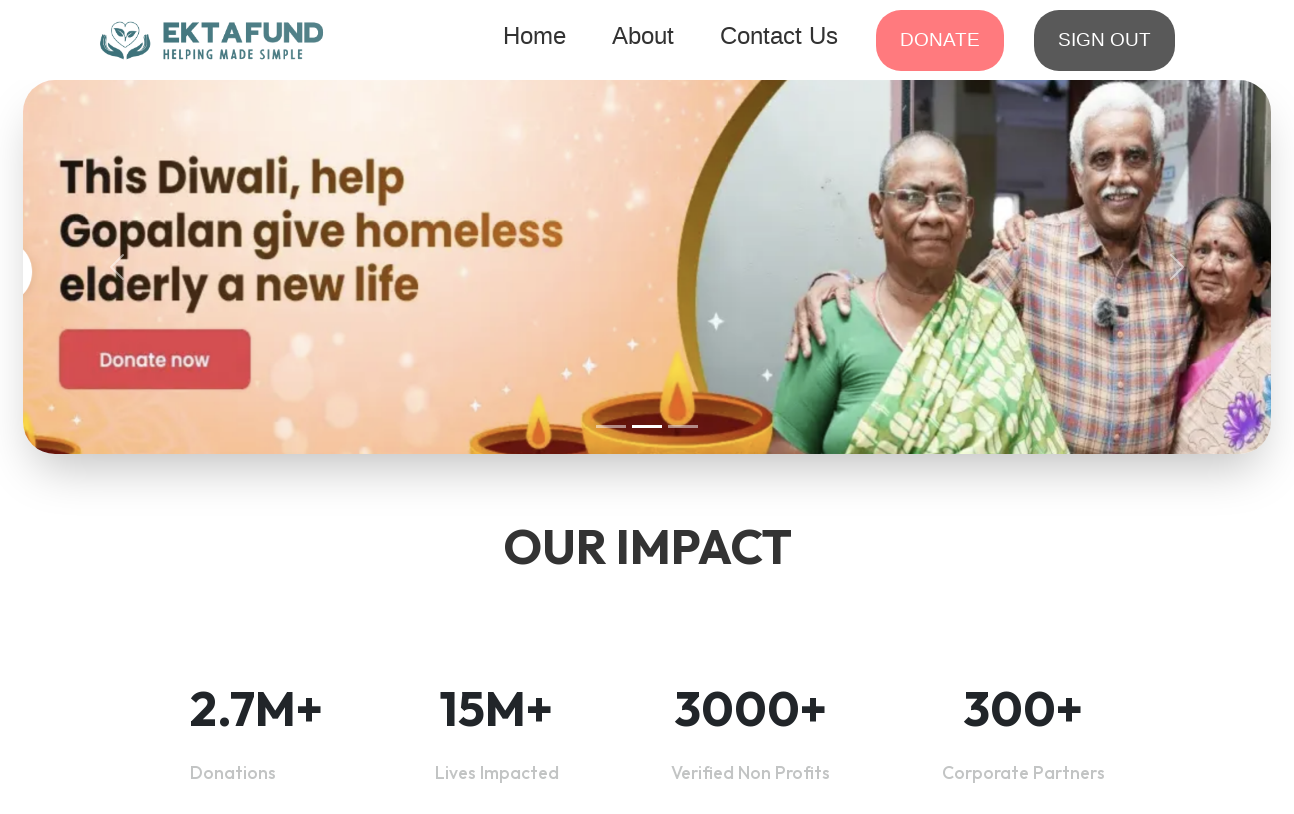

Clicked Next button (1st time) at (1177, 267) on text=Next
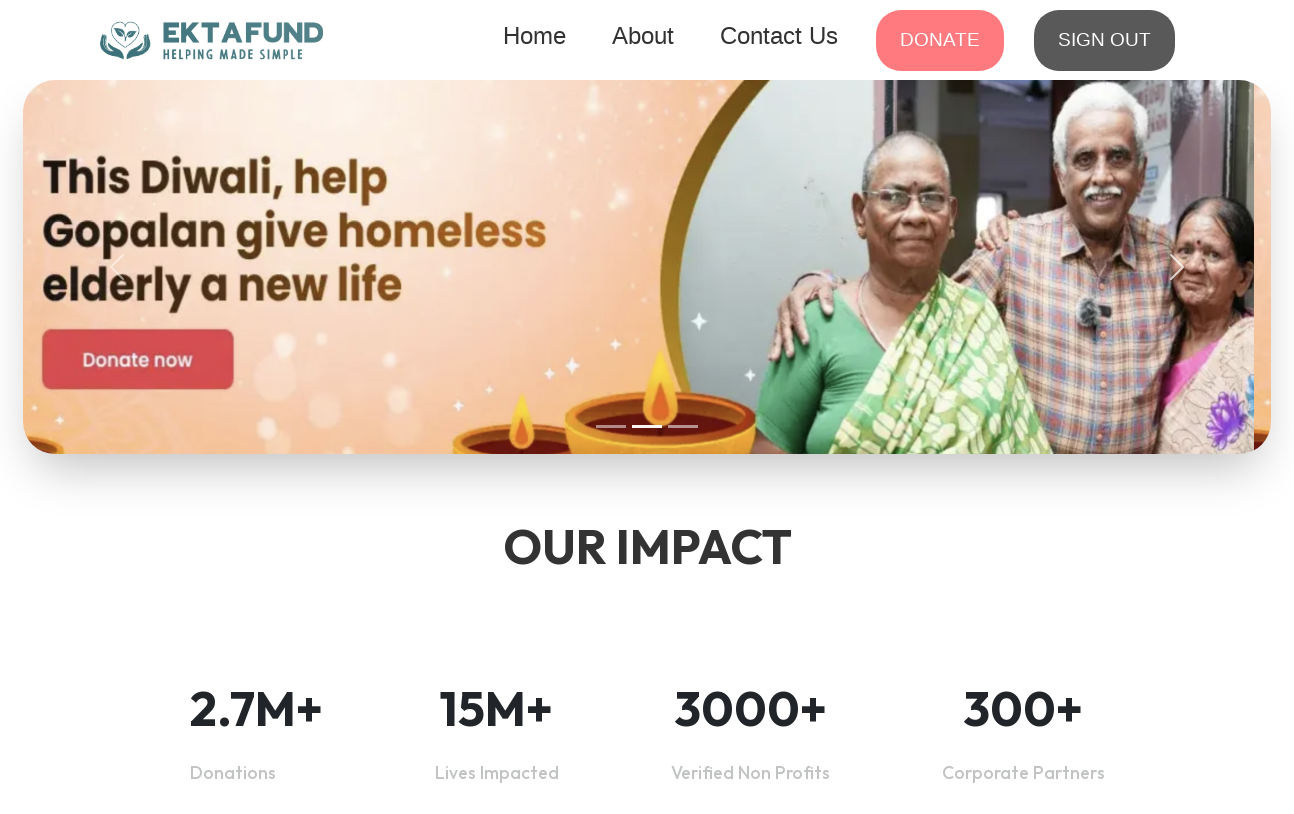

Clicked Next button (2nd time) at (1177, 267) on text=Next
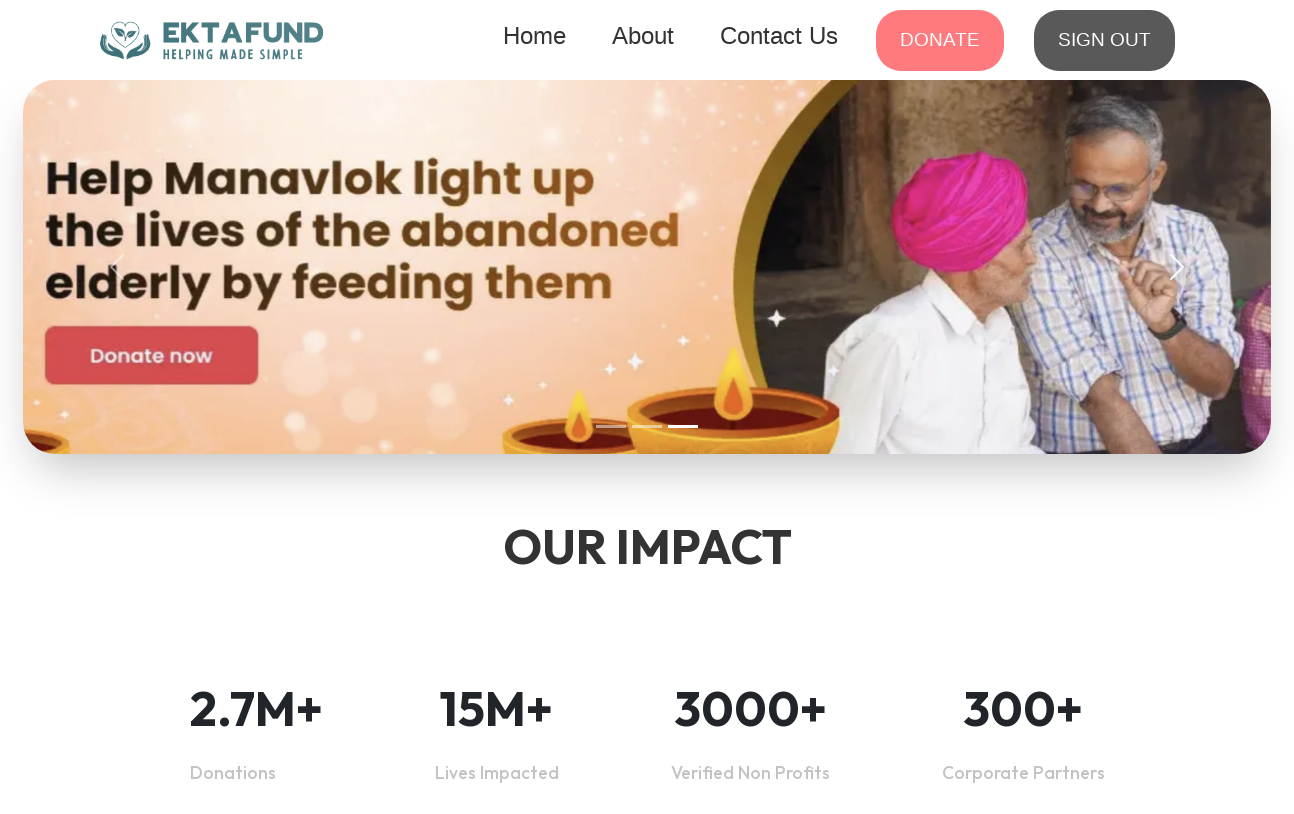

Clicked Next button (3rd time) at (1177, 267) on text=Next
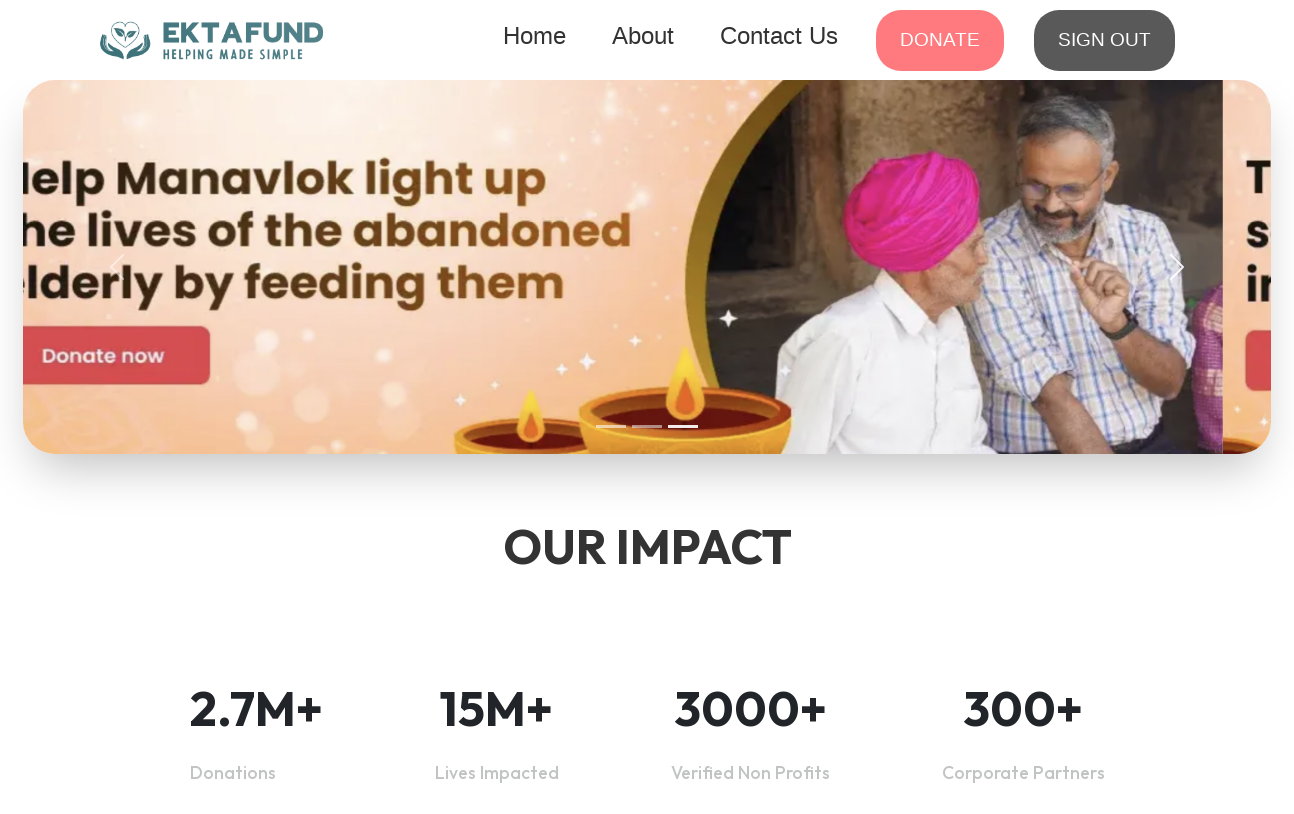

Clicked Previous button (1st time) at (117, 267) on text=Previous
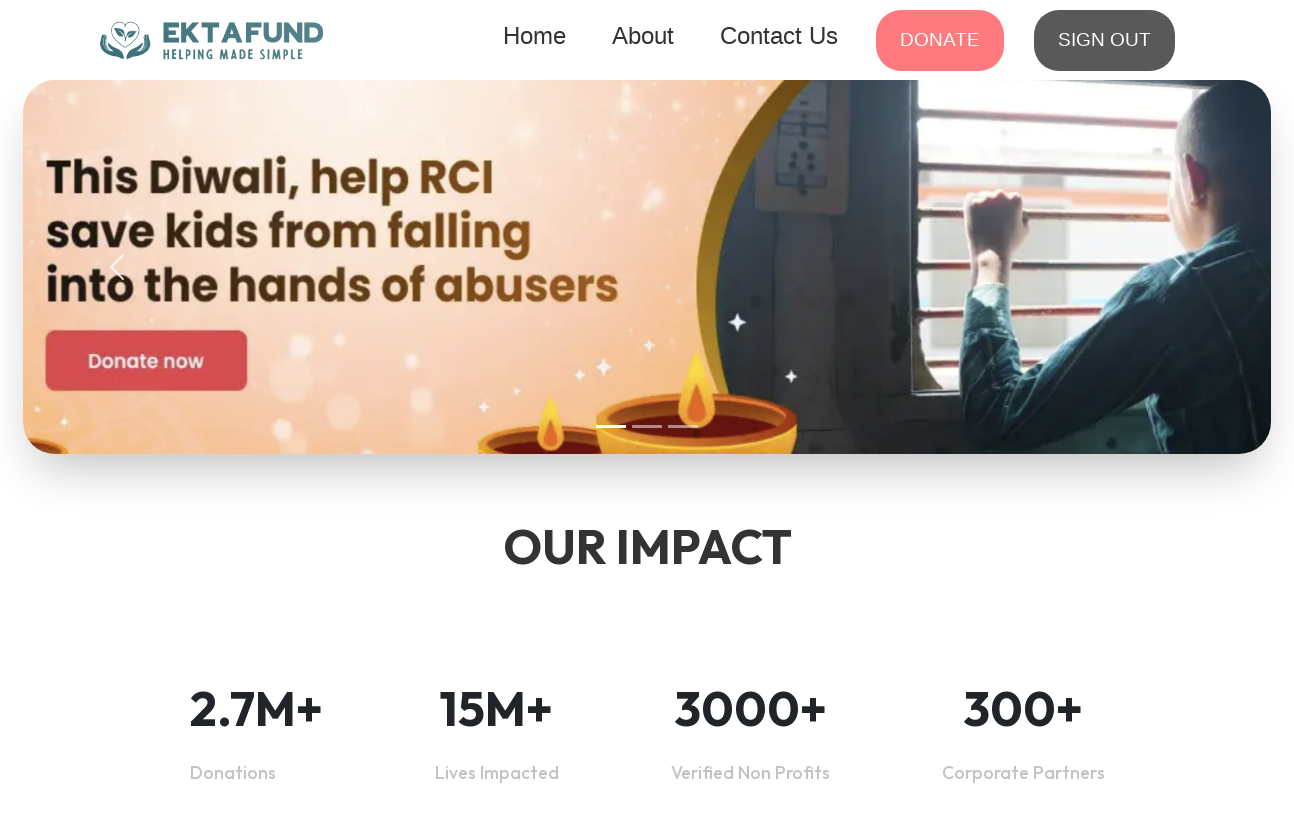

Clicked Previous button (2nd time) at (117, 267) on text=Previous
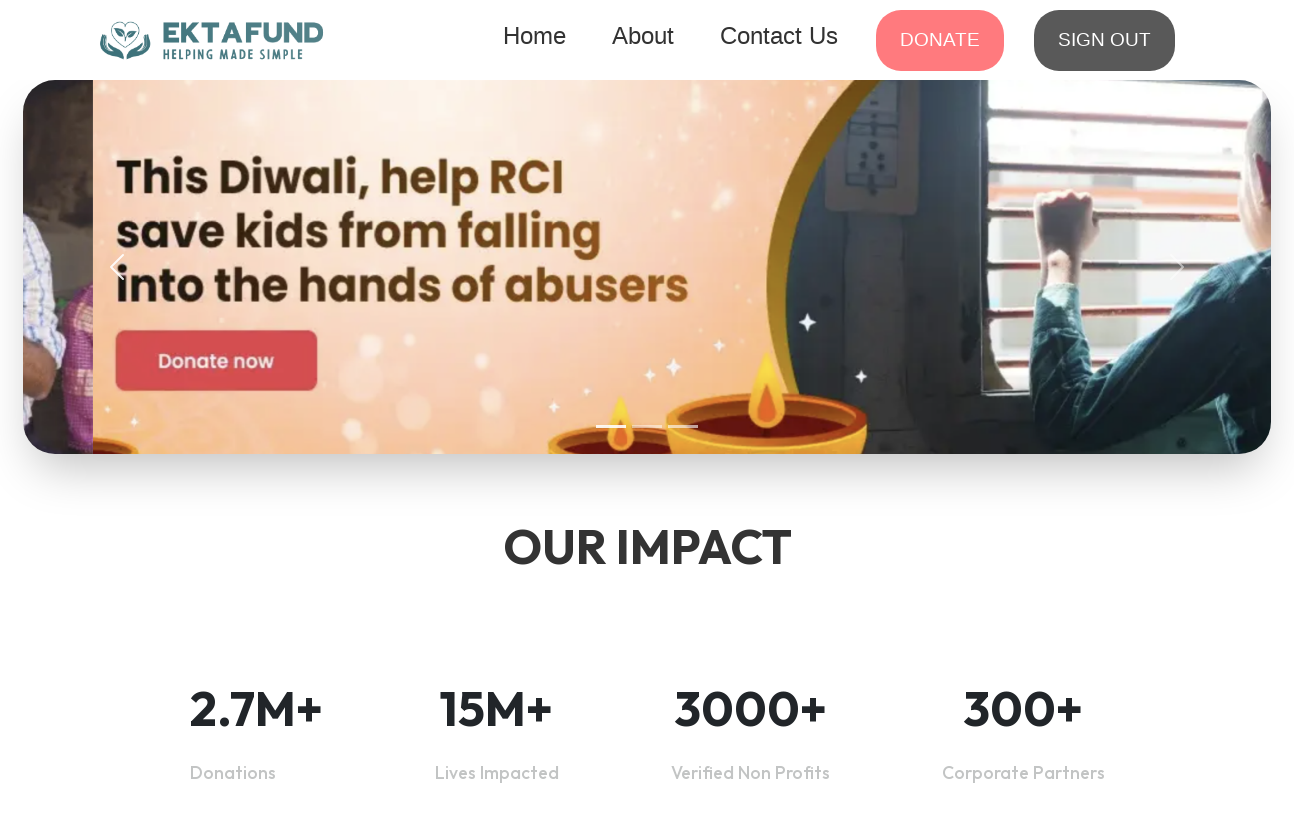

Clicked carousel control previous icon at (117, 267) on .carousel-control-prev-icon
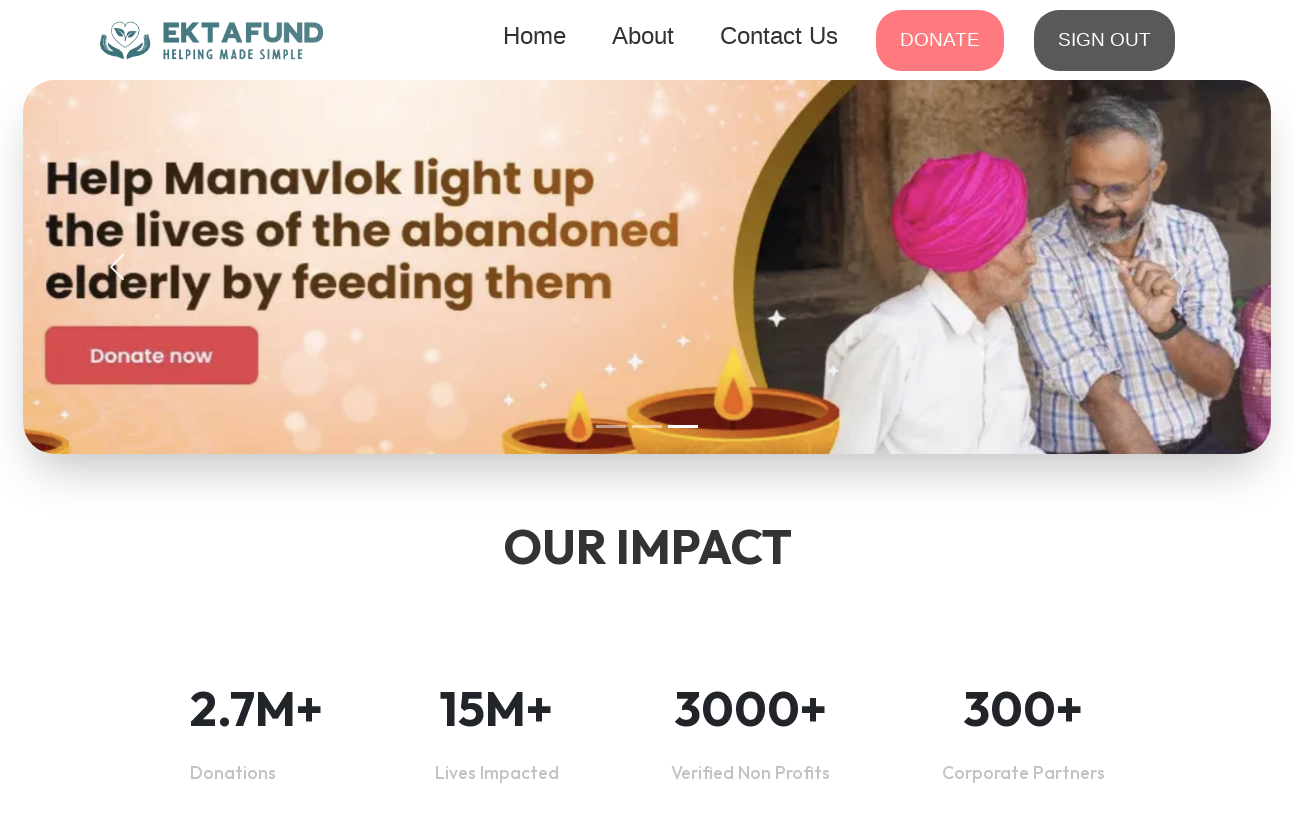

Waited for active carousel item to be displayed
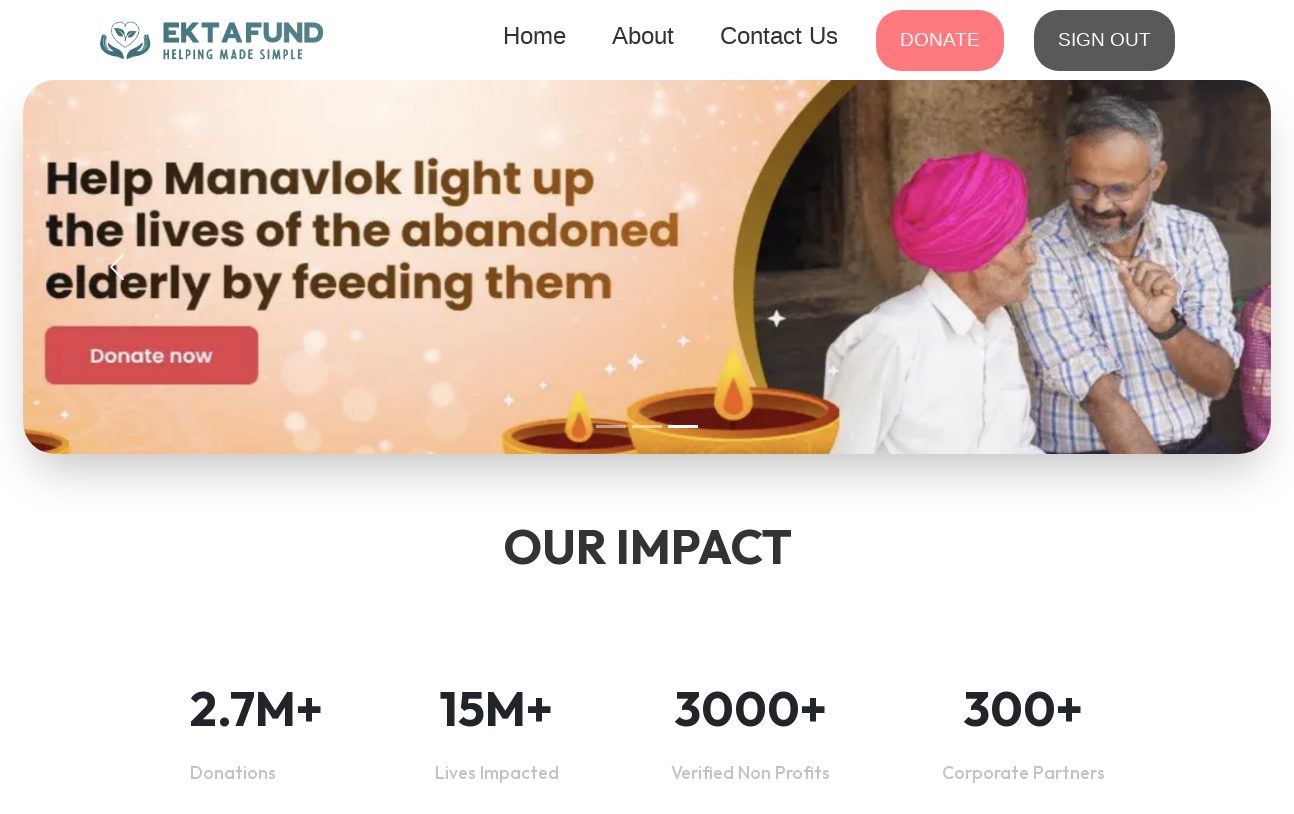

Verified active carousel item is present (assertion passed)
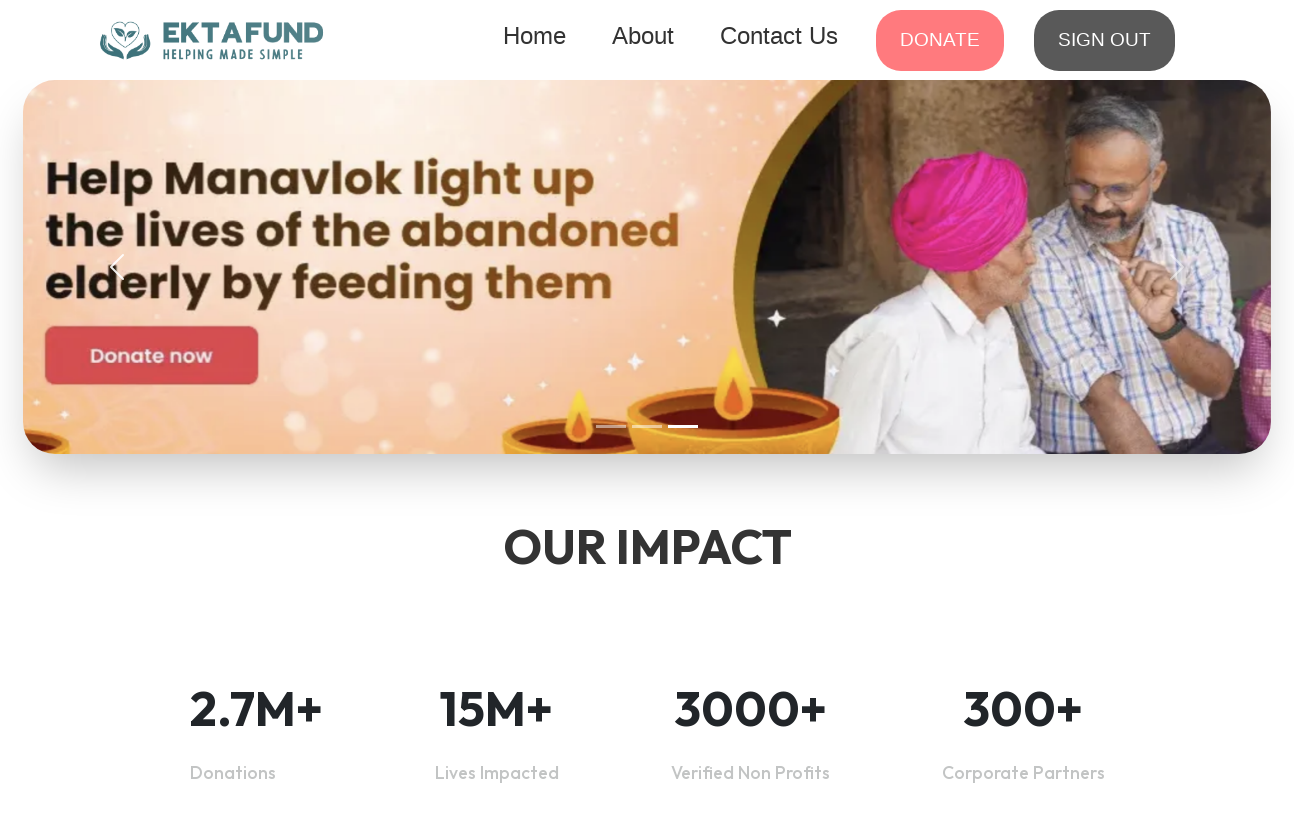

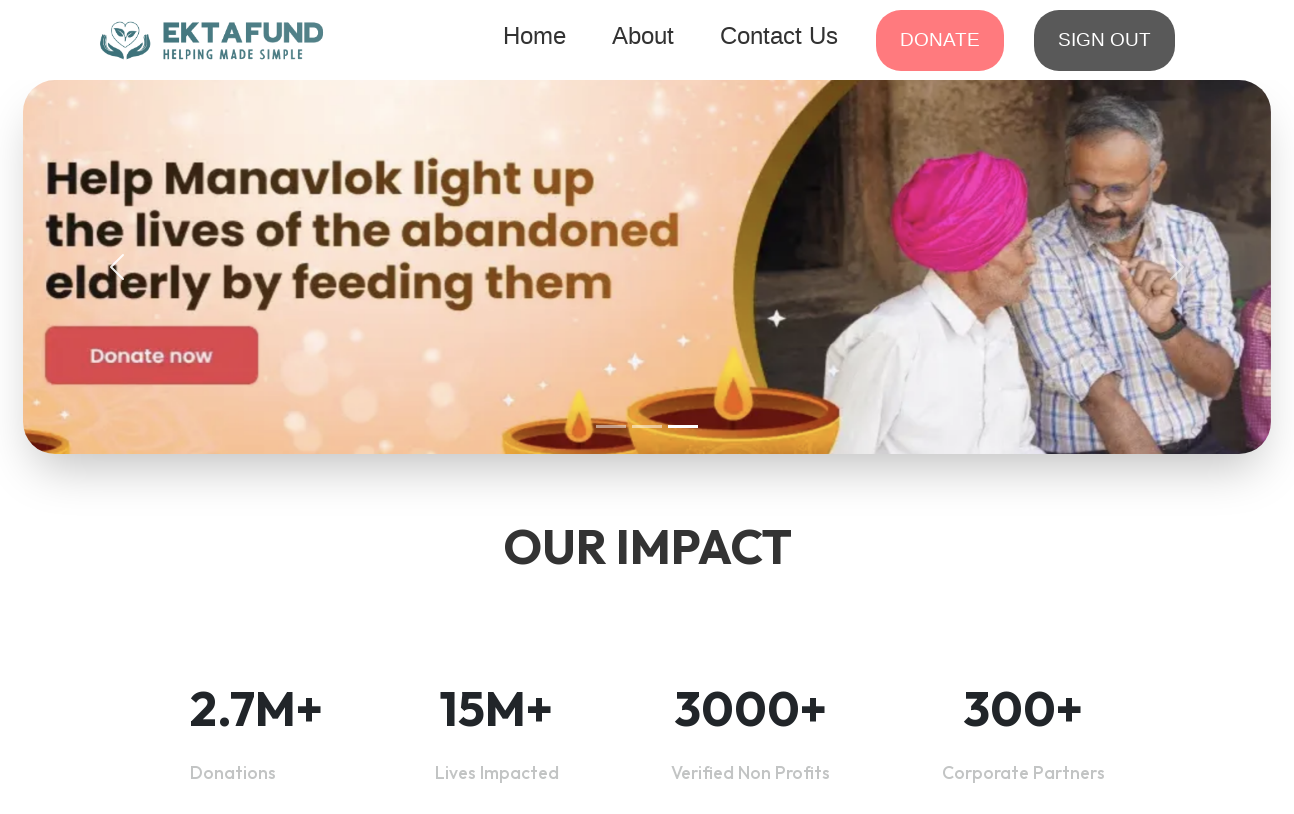